Tests clicking a button and verifying paragraph text with multiple assertions including one that intentionally fails

Starting URL: https://testeroprogramowania.github.io/selenium/wait2.html

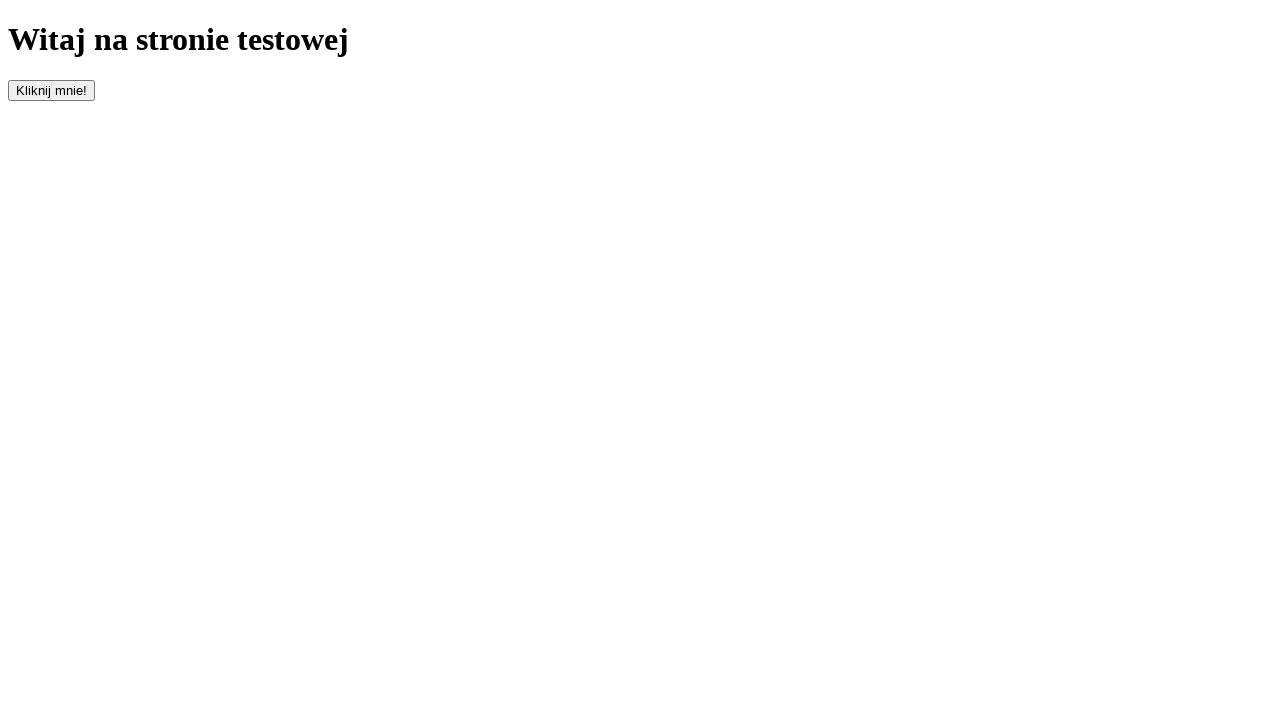

Clicked the clickOnMe button to trigger content appearance at (52, 90) on #clickOnMe
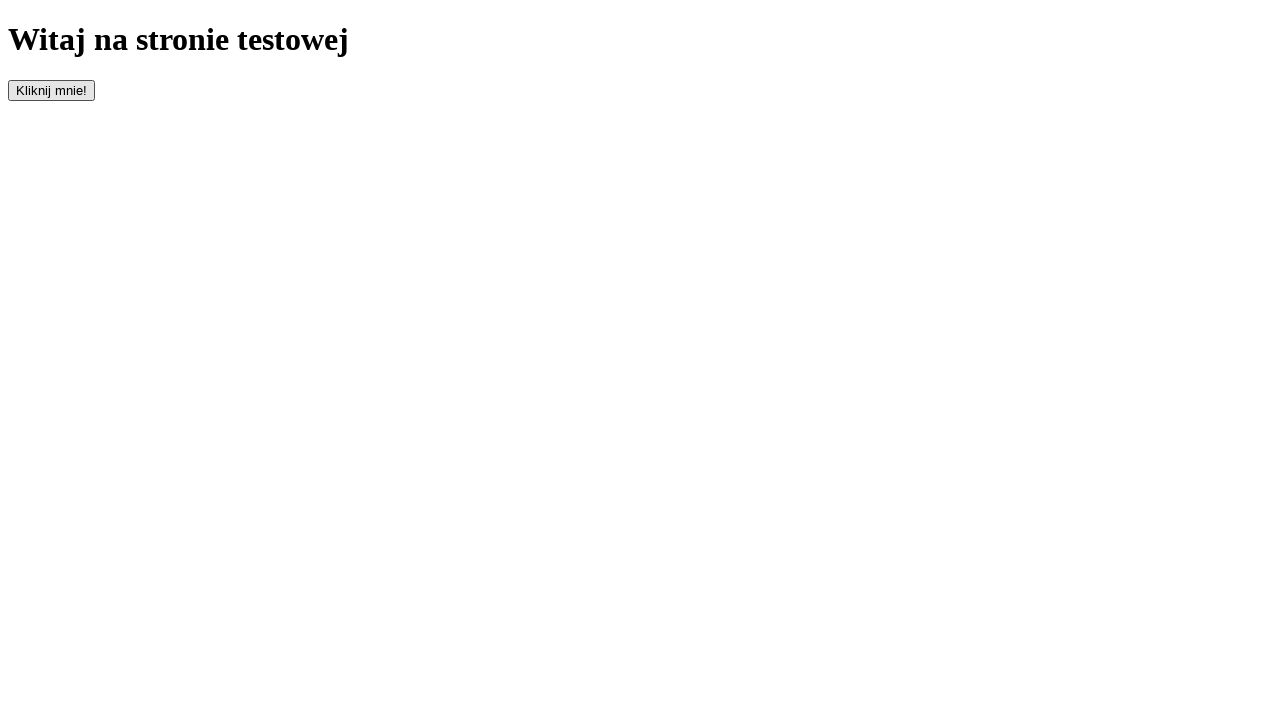

Waited for paragraph element to appear
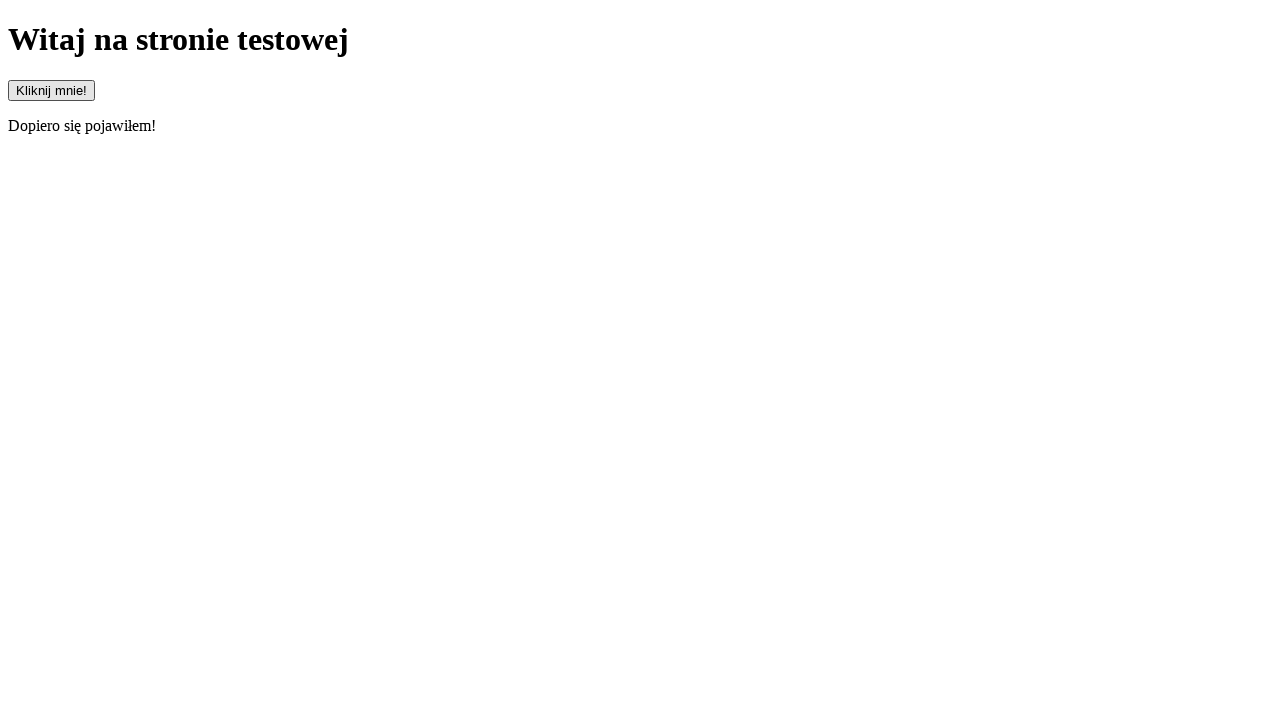

Retrieved paragraph text: 'Dopiero się pojawiłem!'
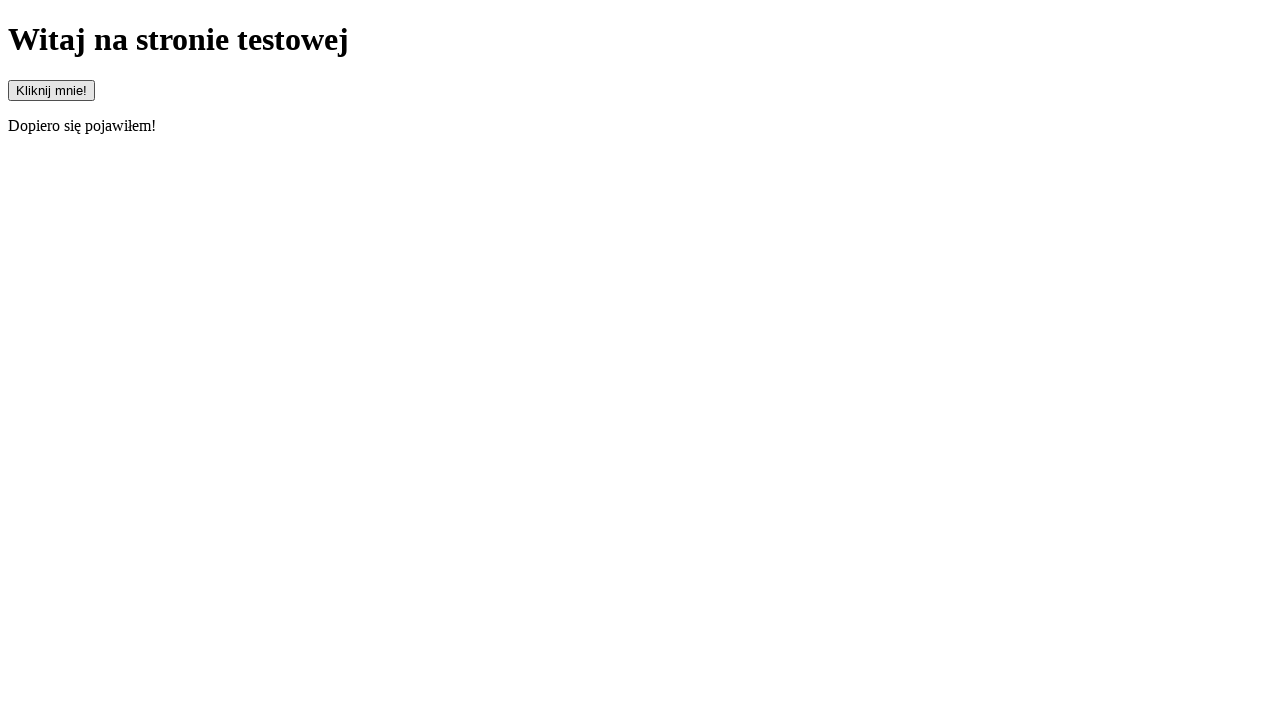

Asserted paragraph text equals 'Dopiero się pojawiłem!'
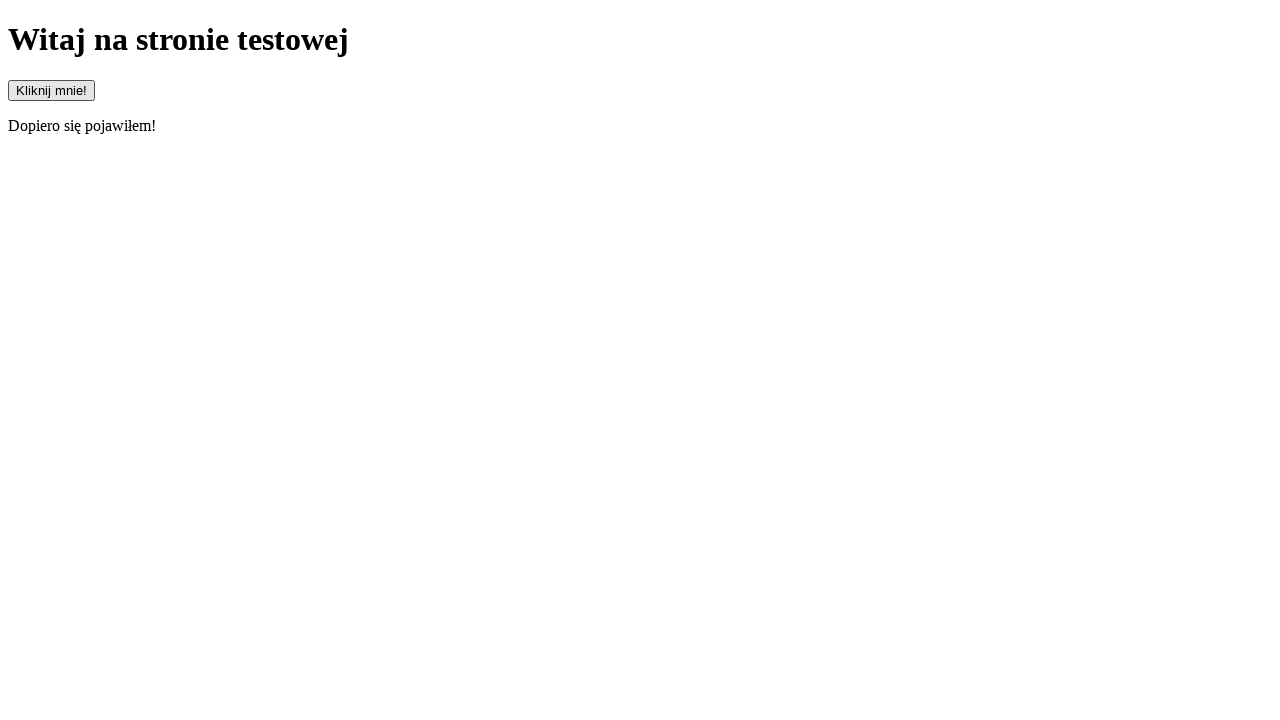

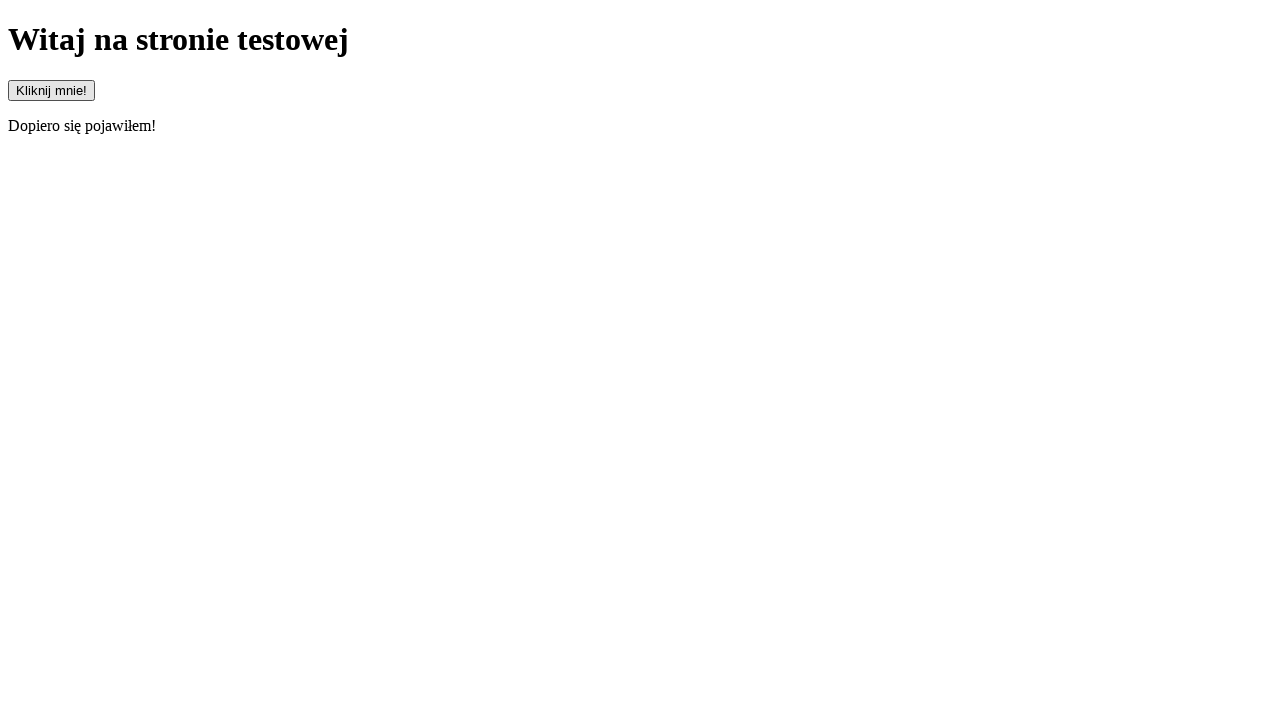